Tests registration with all fields blank except agreeing to privacy policy

Starting URL: https://awesomeqa.com/ui/index.php?route=account/register

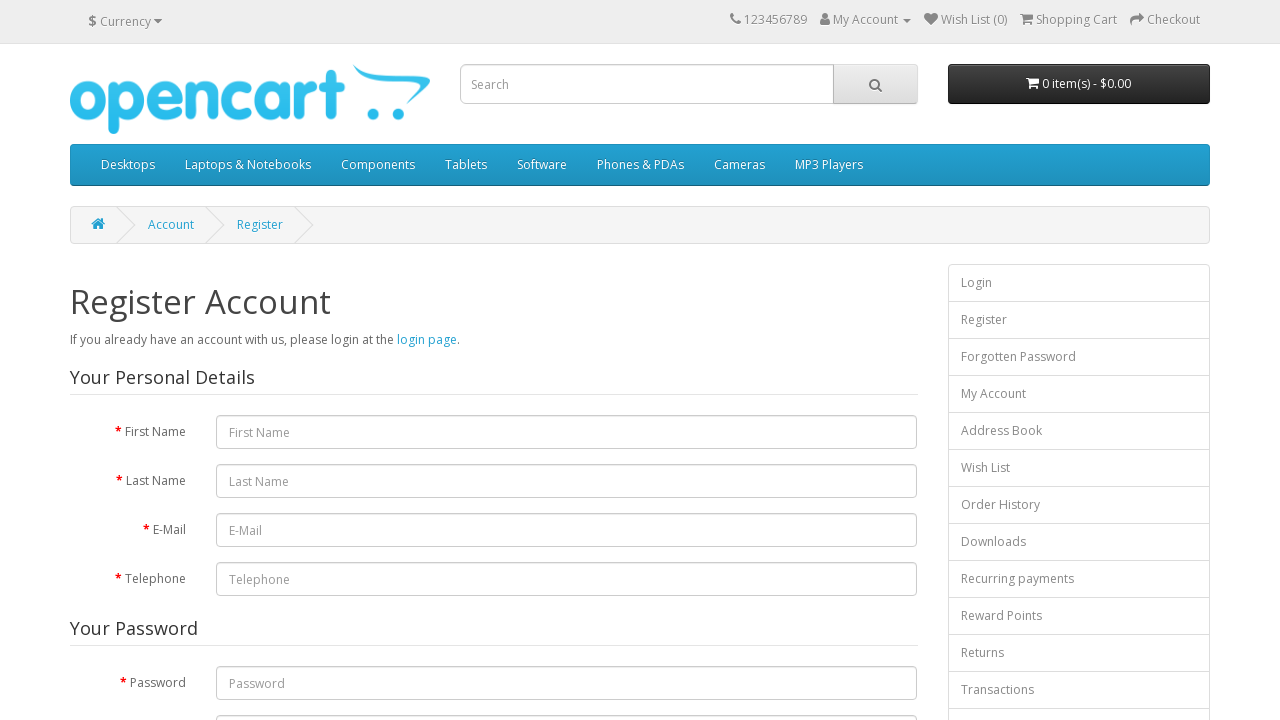

Checked agree to privacy policy checkbox at (825, 423) on input[name='agree']
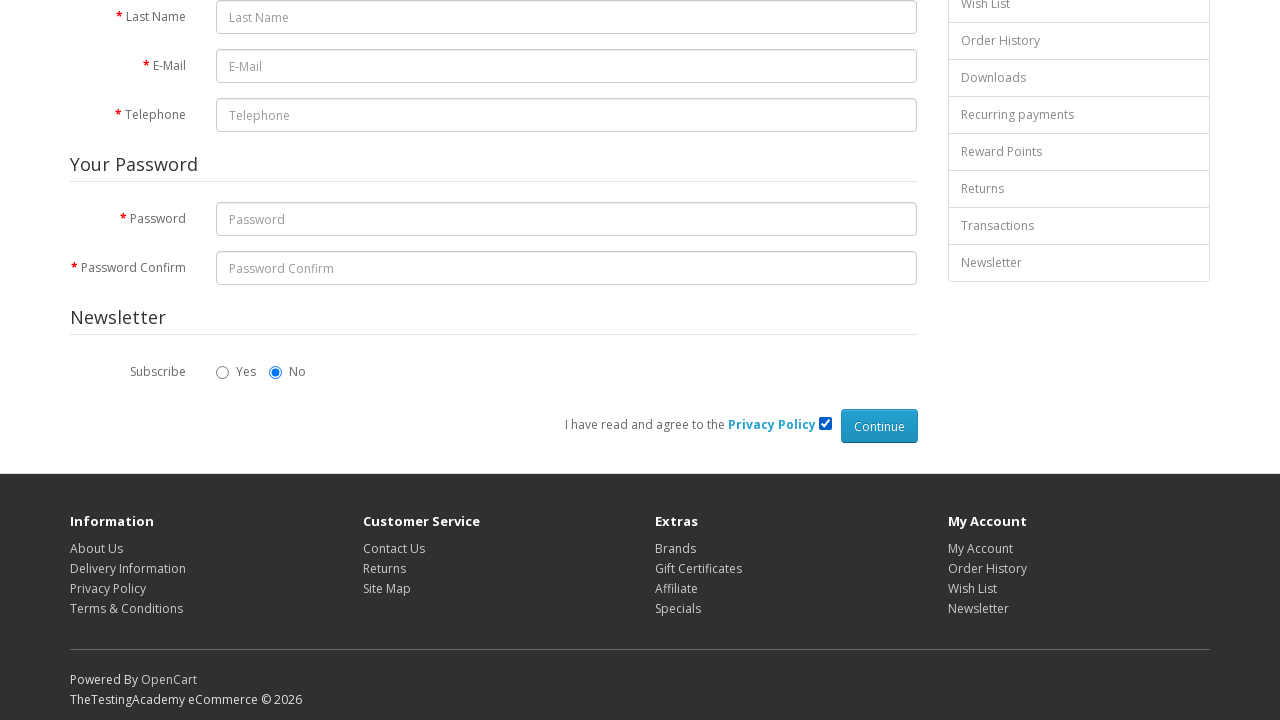

Clicked Continue button to submit registration form with only privacy policy agreed at (879, 426) on input[value='Continue']
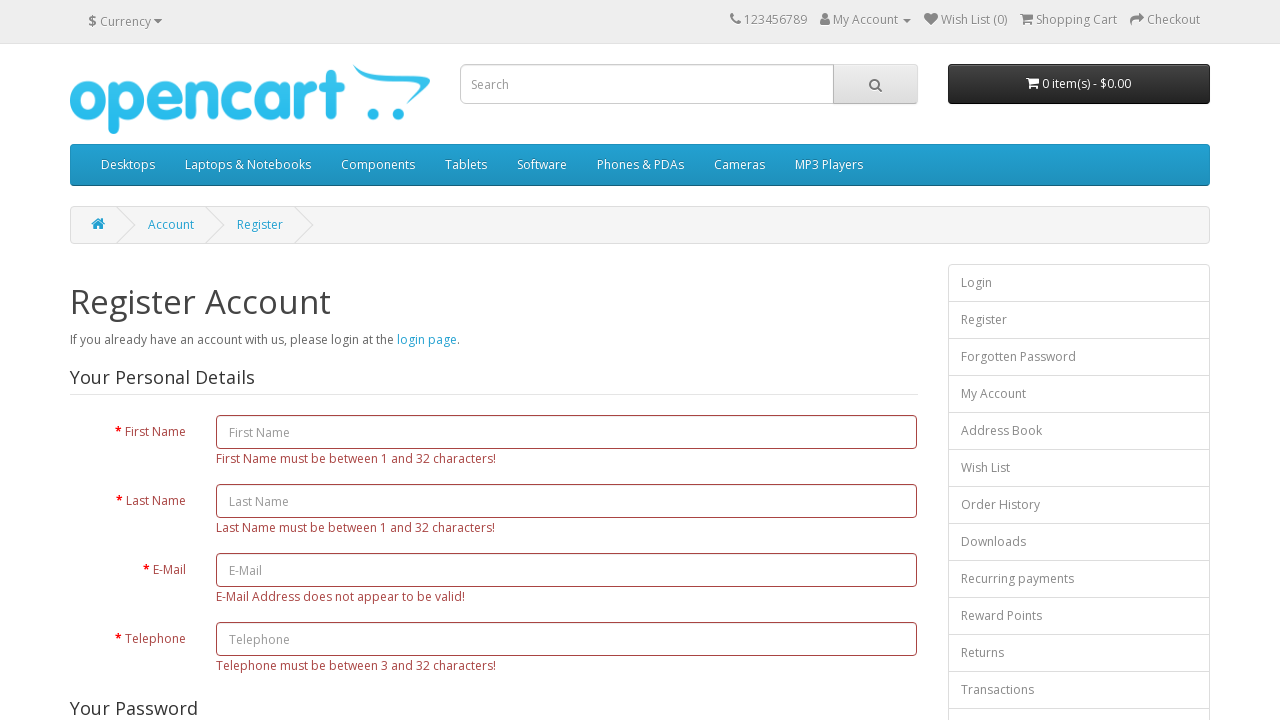

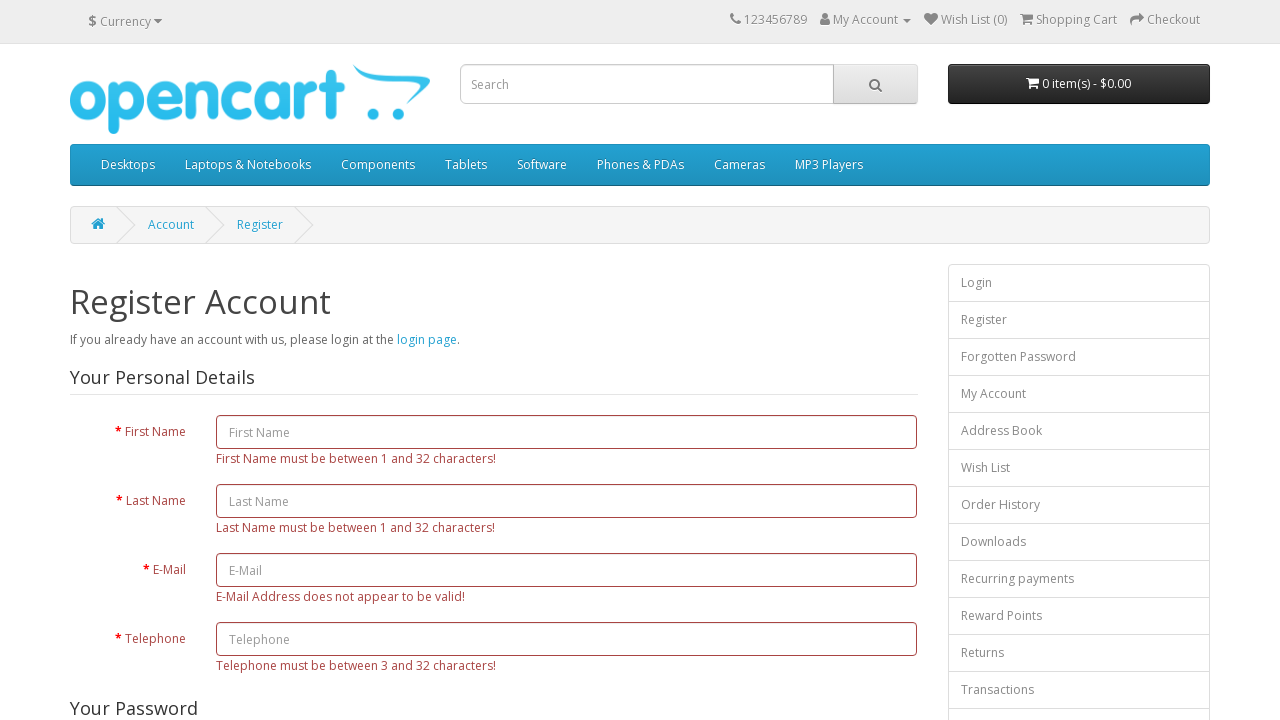